Tests double click functionality by double clicking a button and verifying the result message appears

Starting URL: https://automationfc.github.io/basic-form/index.html

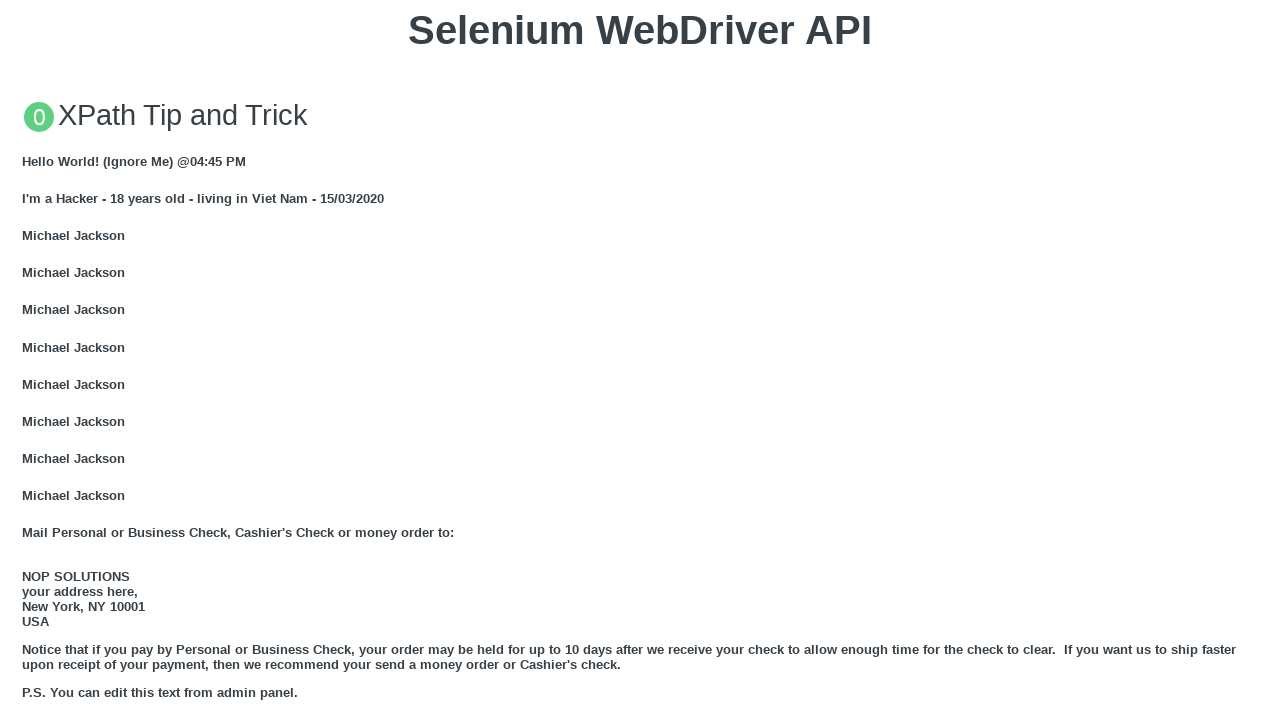

Double clicked the 'Double click me' button at (640, 361) on xpath=//button[text()='Double click me']
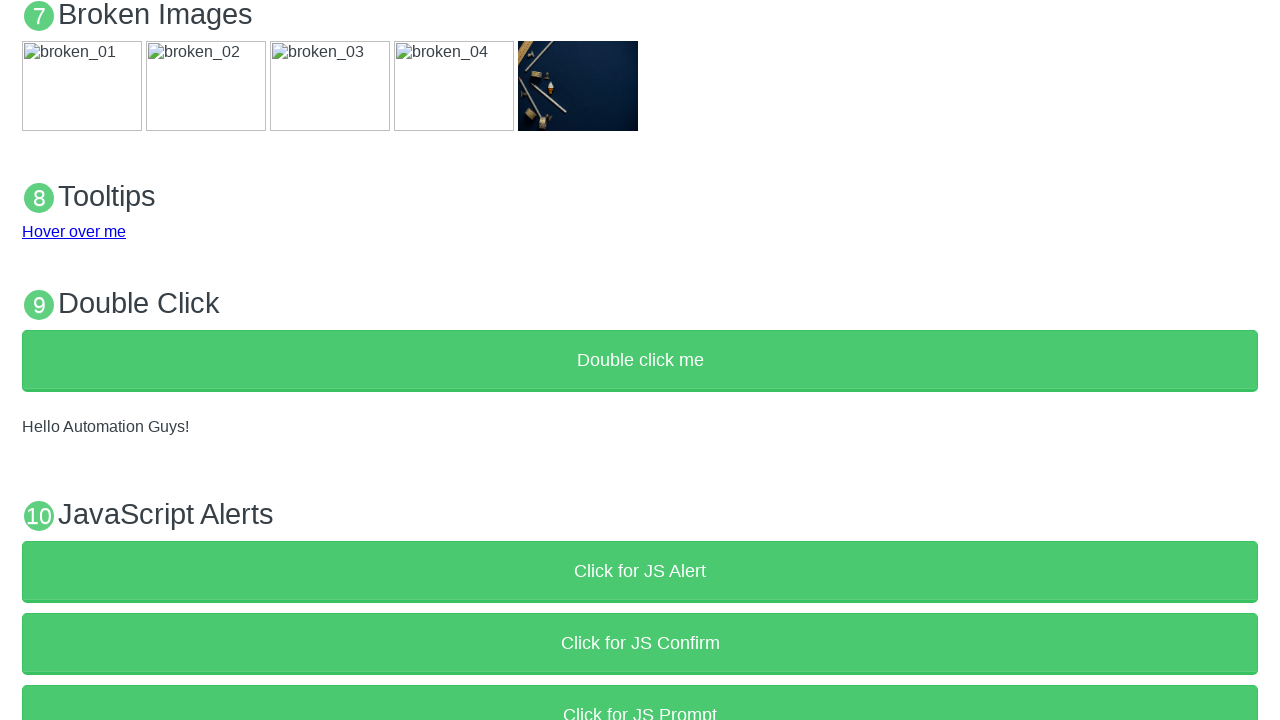

Verified the result message 'Hello Automation Guys!' appeared
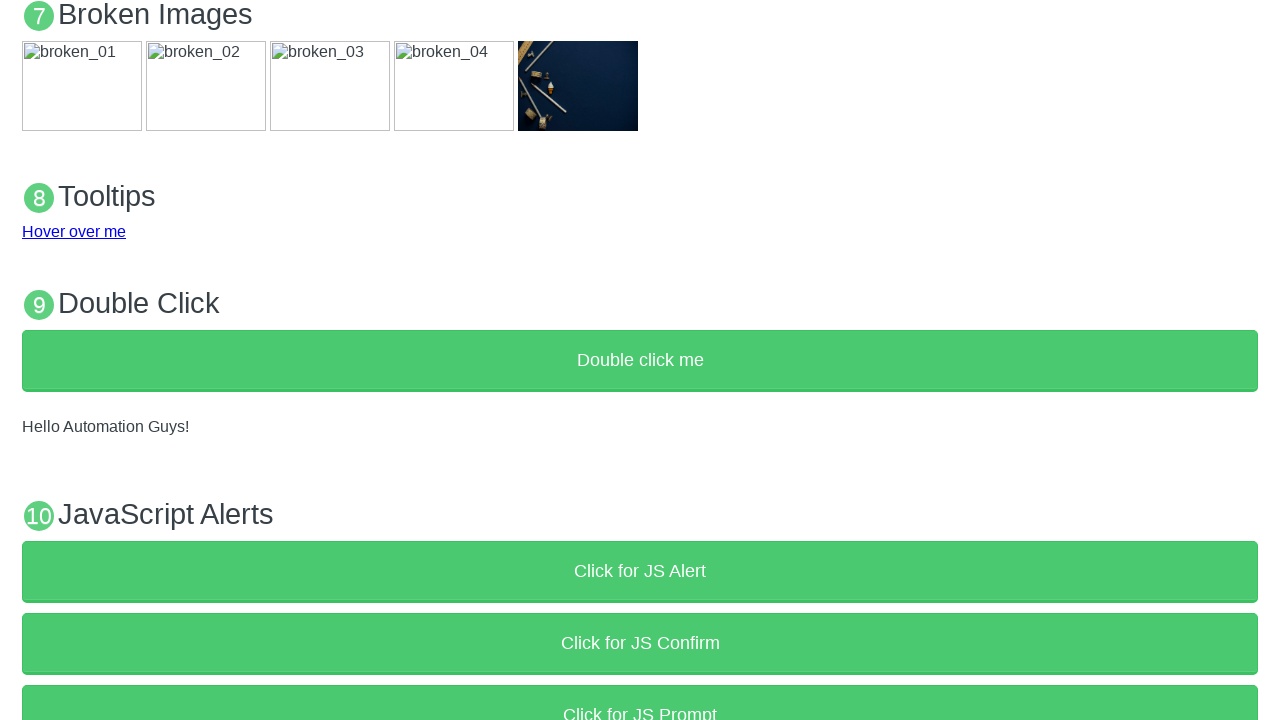

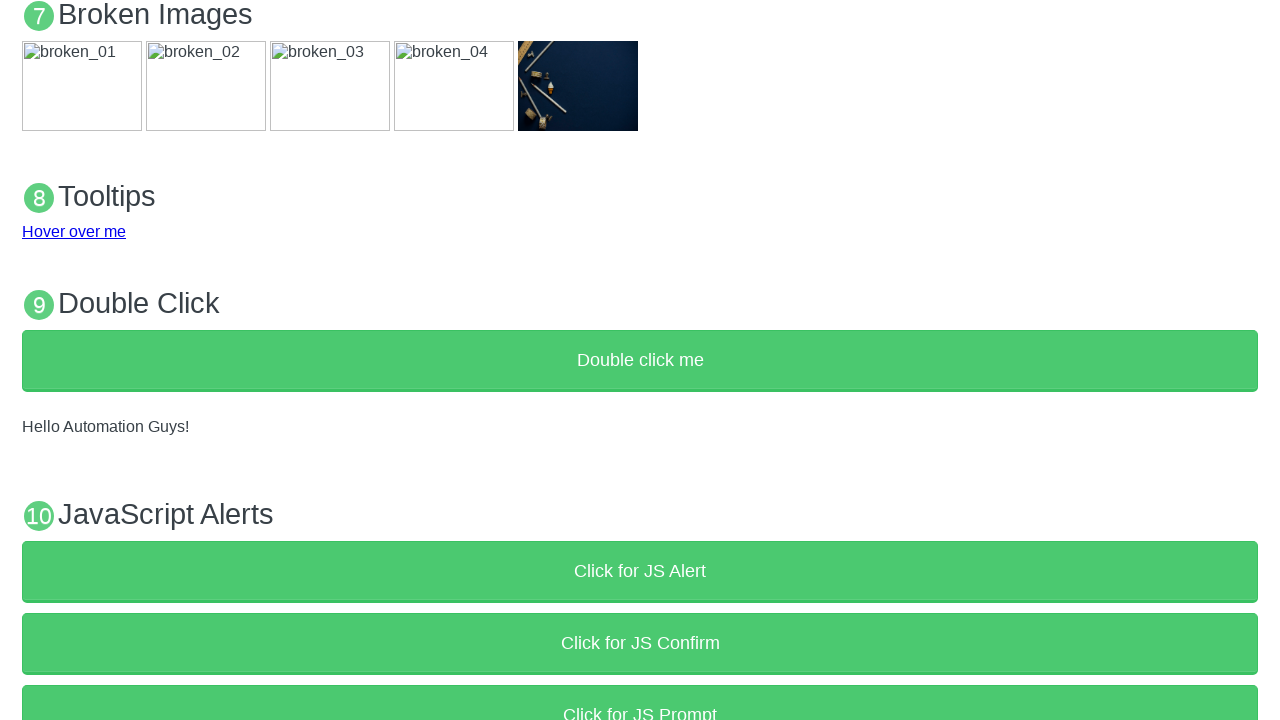